Tests interaction with an SVG map of India by locating and clicking on a specific state (Tripura)

Starting URL: https://www.amcharts.com/svg-maps/?map=india

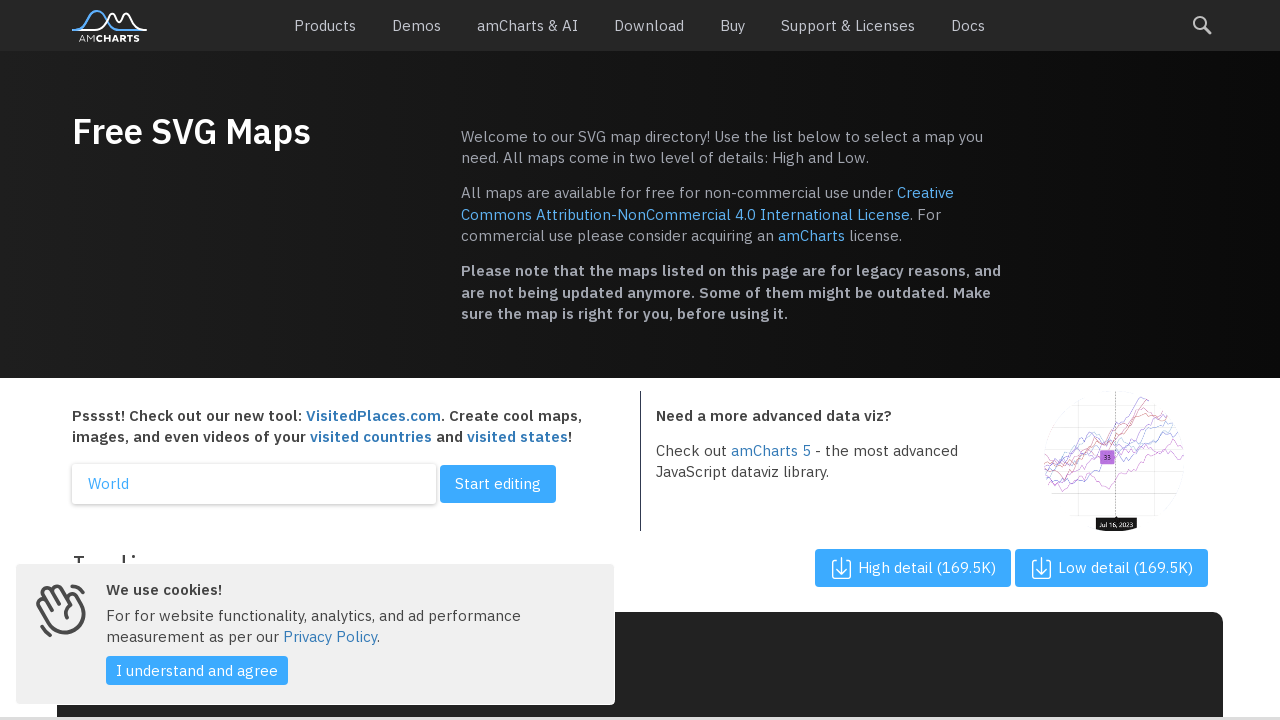

SVG map loaded
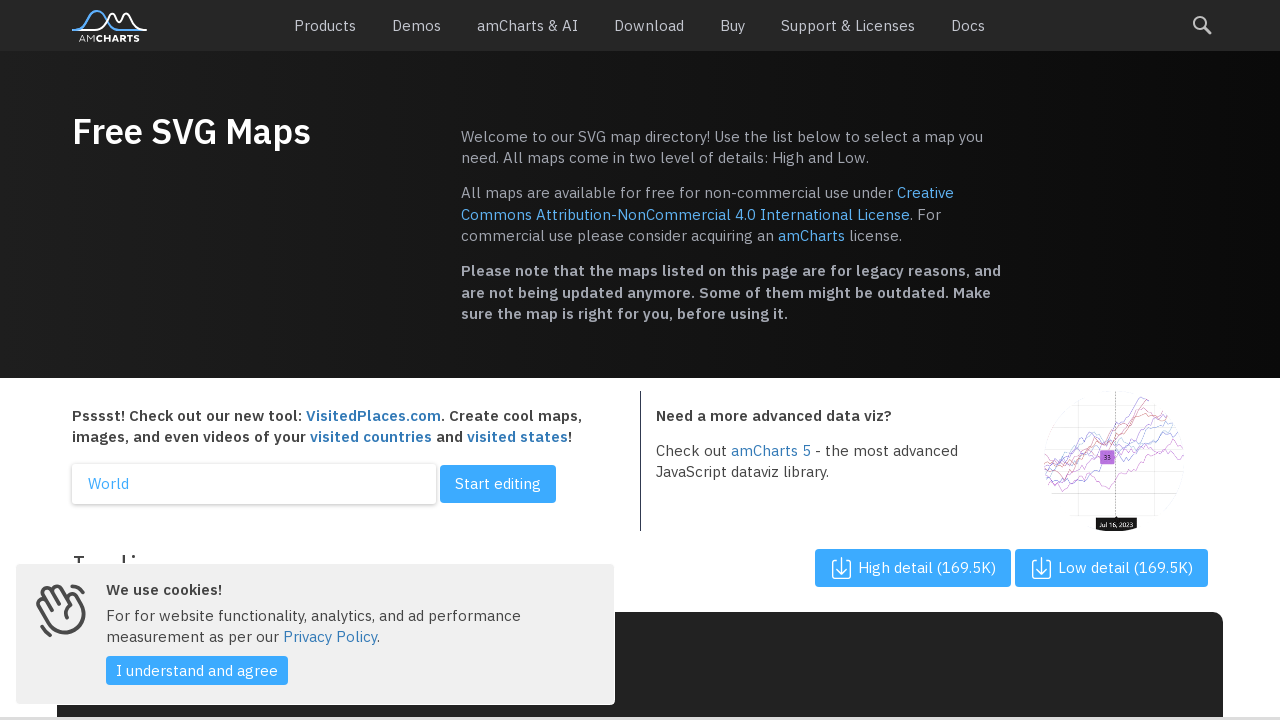

Located all state paths in the SVG map
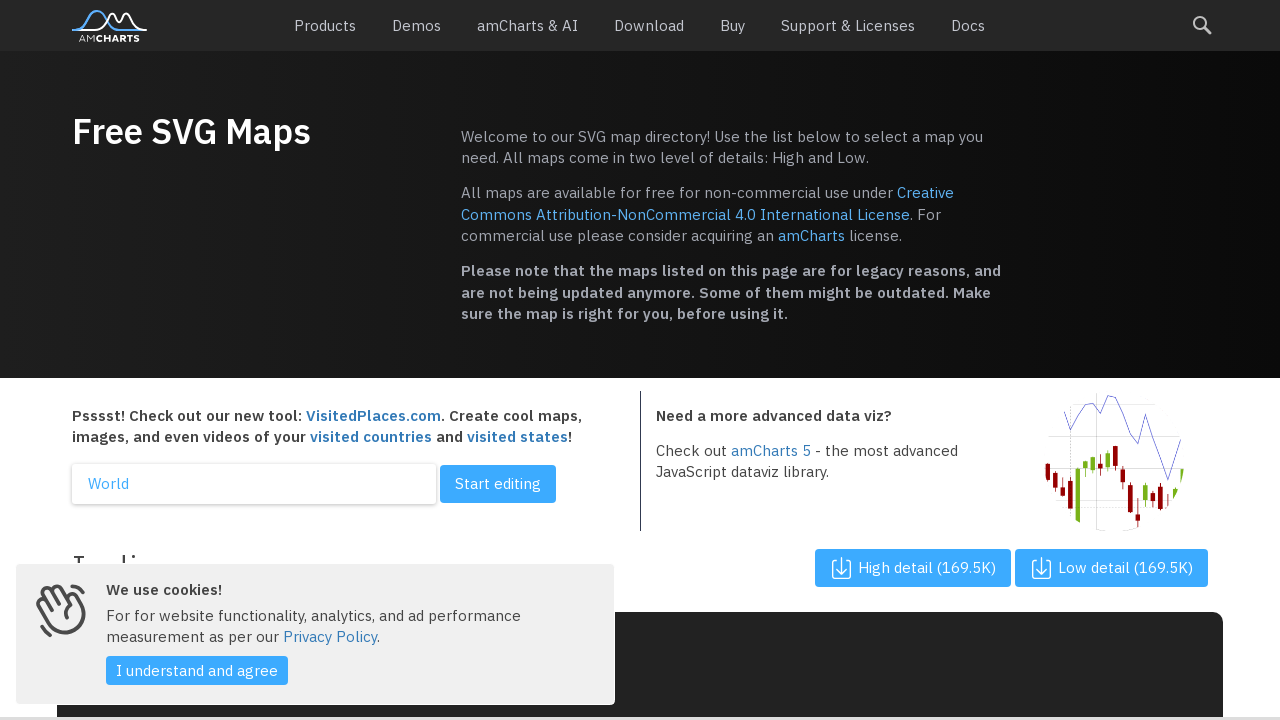

Waited for click action to take effect
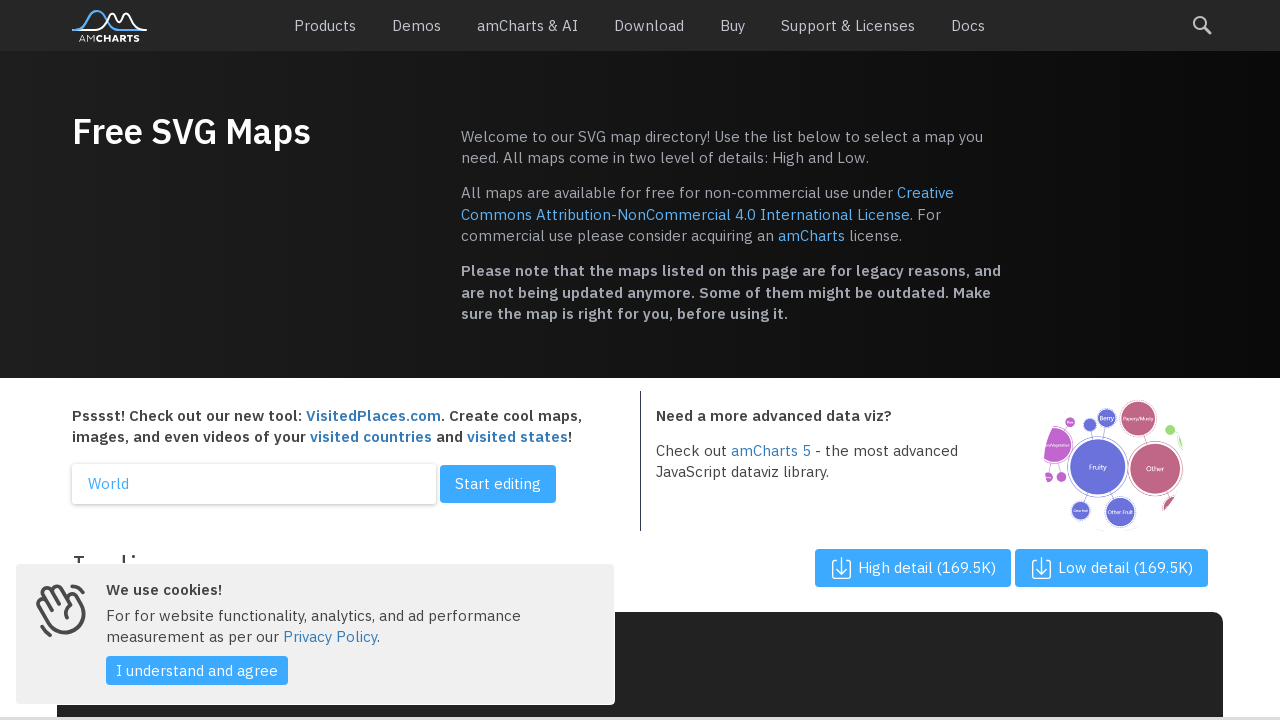

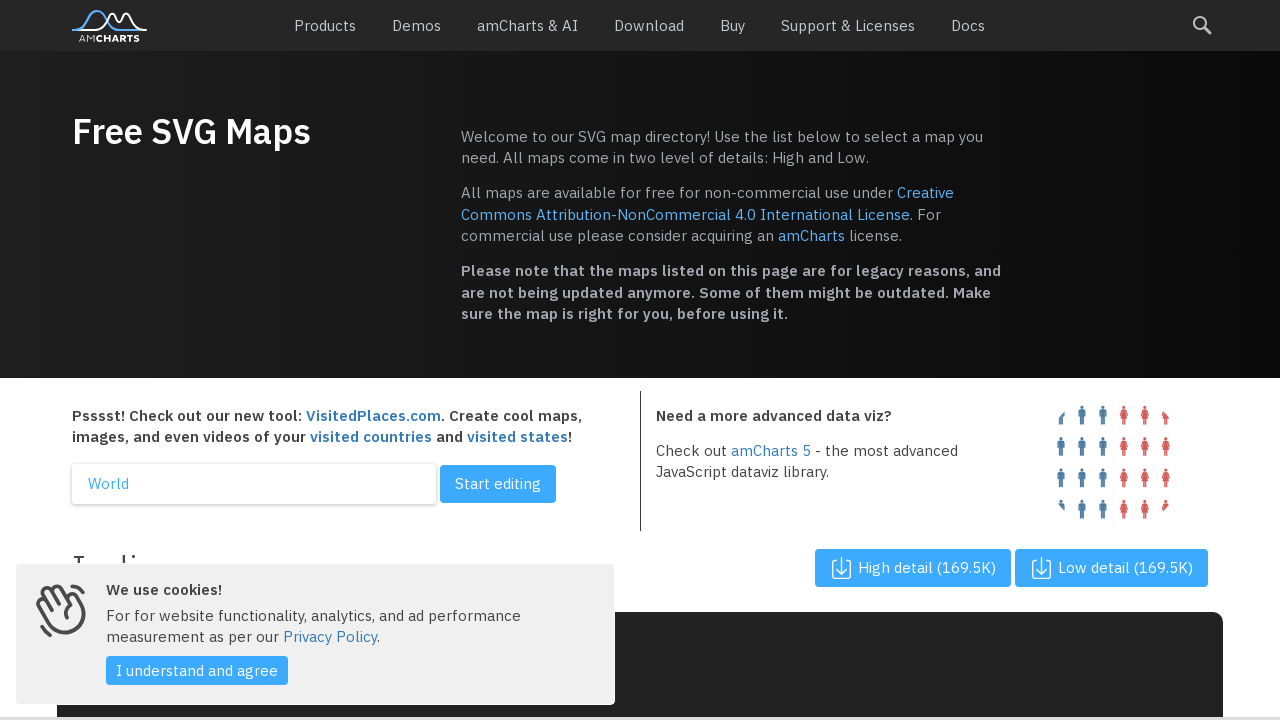